Tests un-marking todo items as complete by unchecking their checkboxes

Starting URL: https://demo.playwright.dev/todomvc

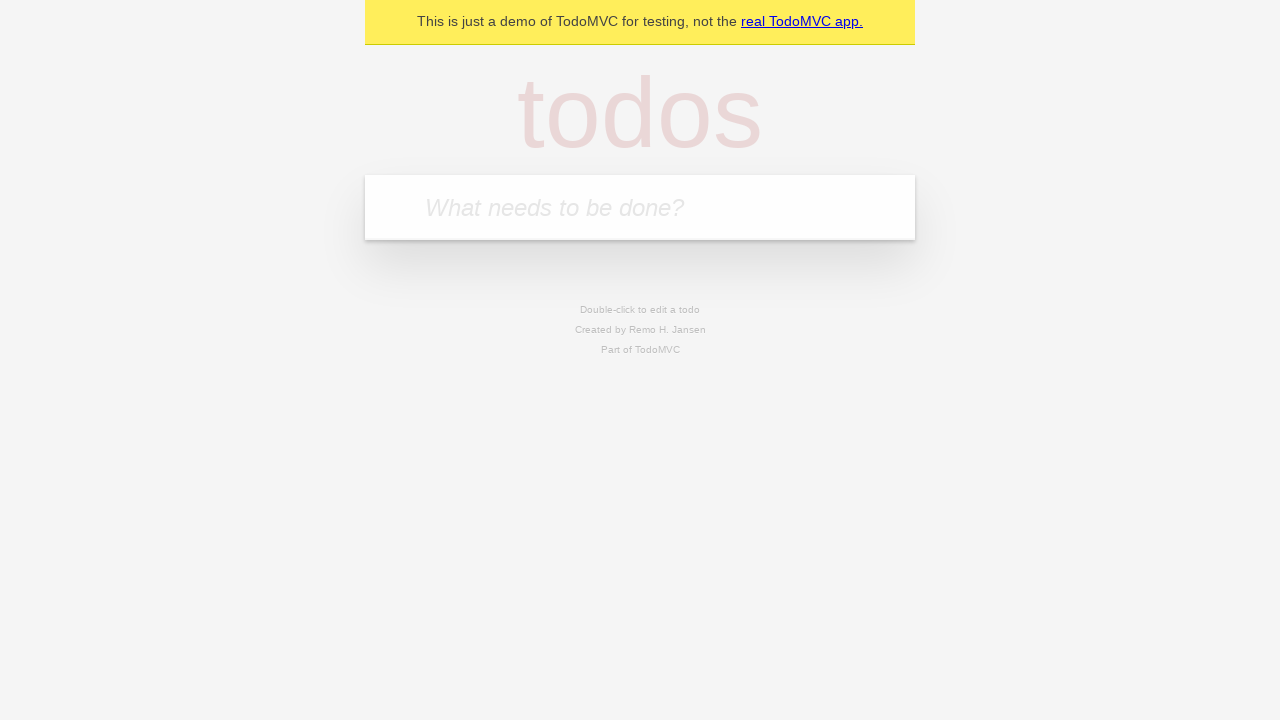

Filled new todo field with 'buy some cheese' on internal:attr=[placeholder="What needs to be done?"i]
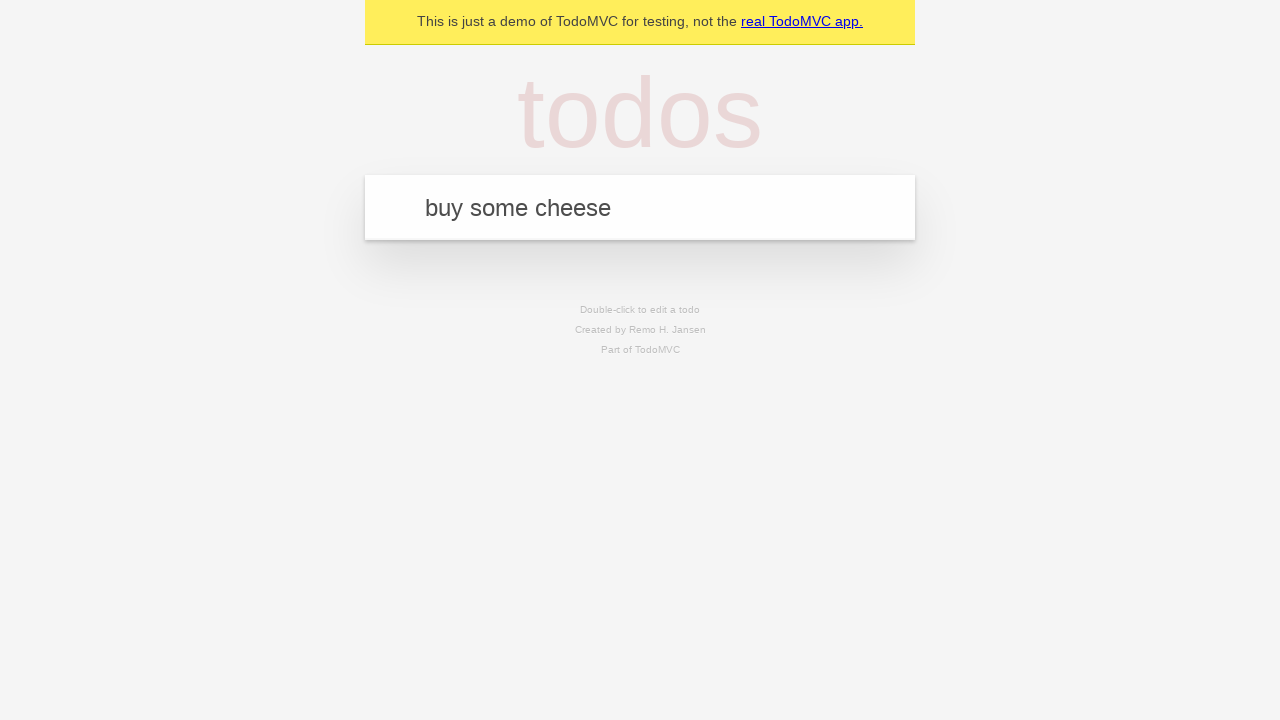

Pressed Enter to create todo item 'buy some cheese' on internal:attr=[placeholder="What needs to be done?"i]
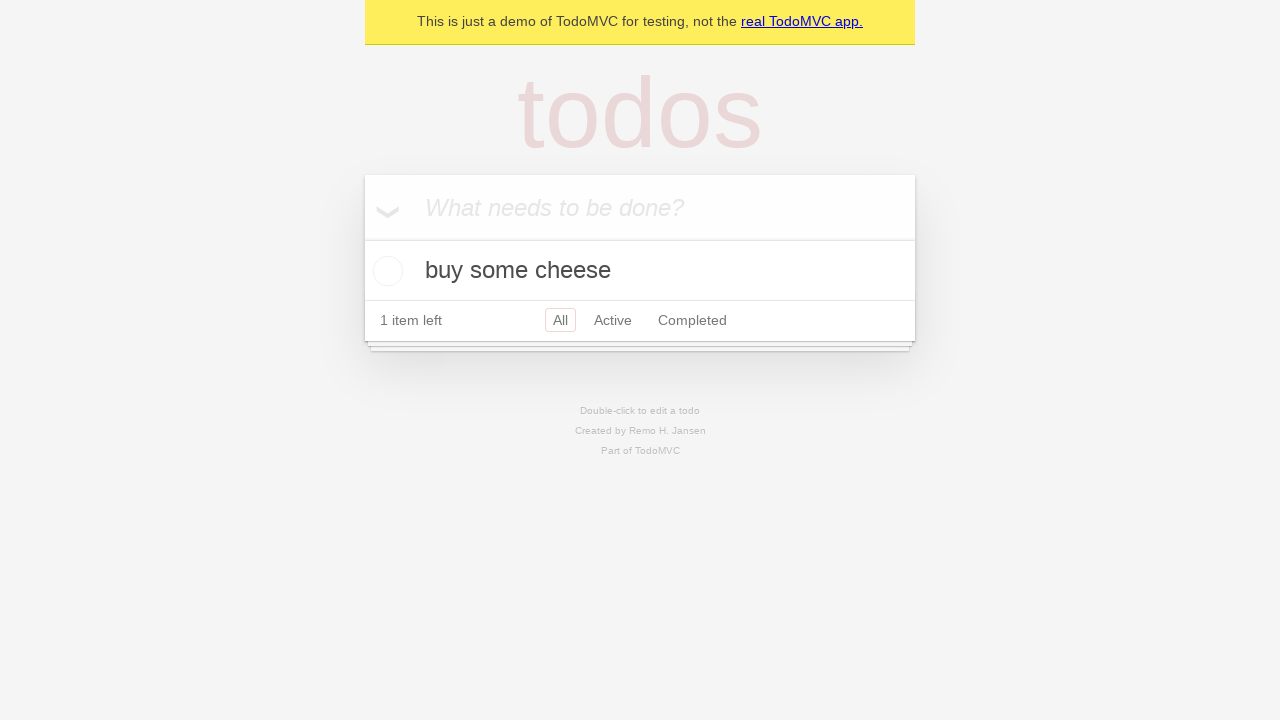

Filled new todo field with 'feed the cat' on internal:attr=[placeholder="What needs to be done?"i]
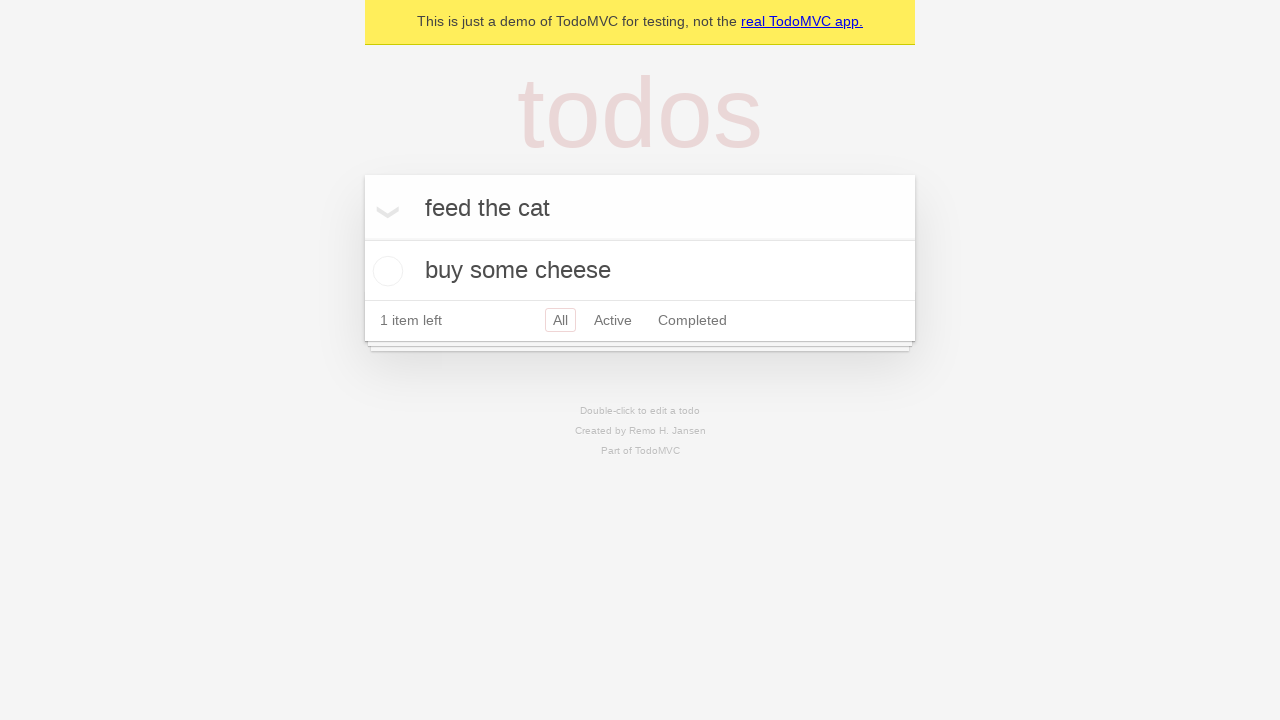

Pressed Enter to create todo item 'feed the cat' on internal:attr=[placeholder="What needs to be done?"i]
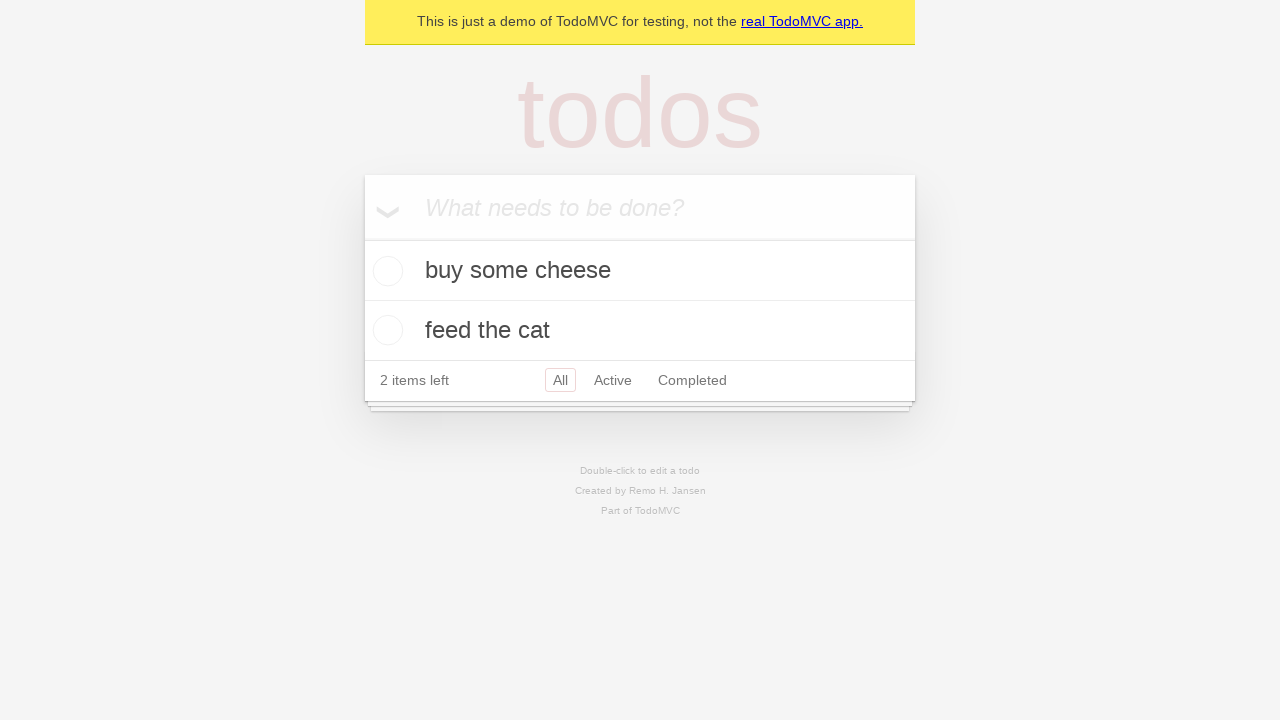

Todo items loaded and visible
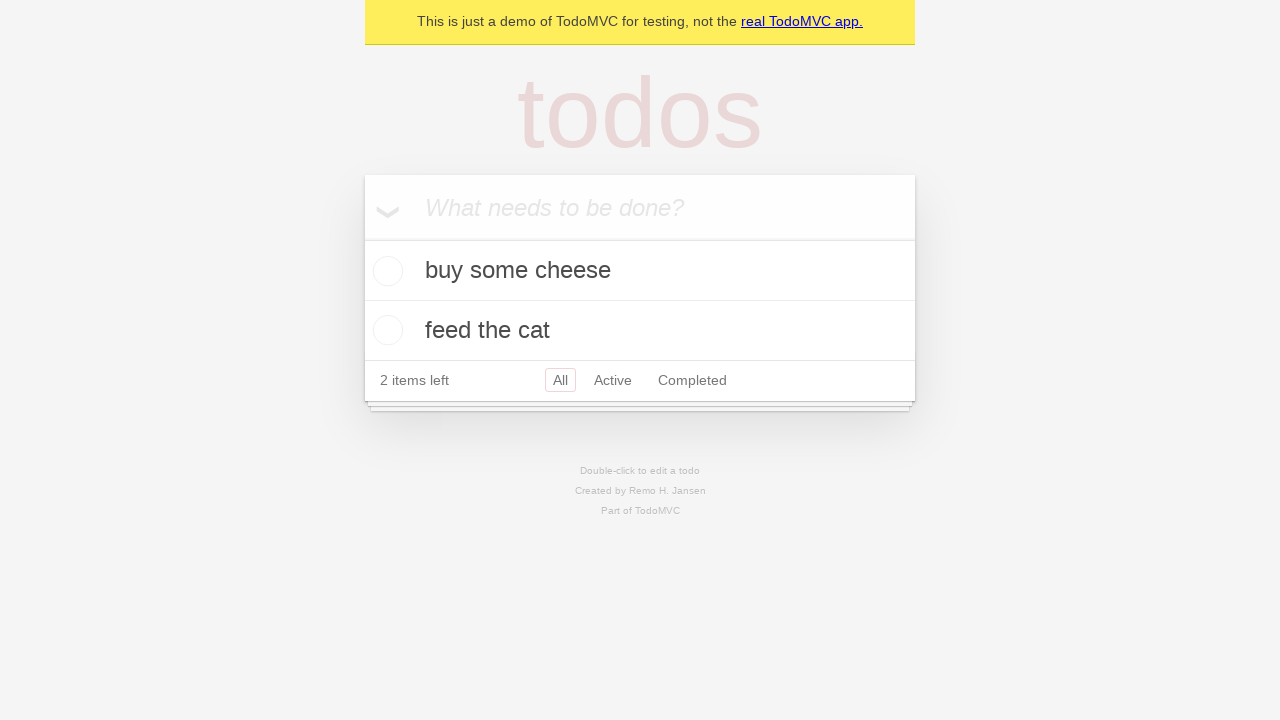

Located first todo item
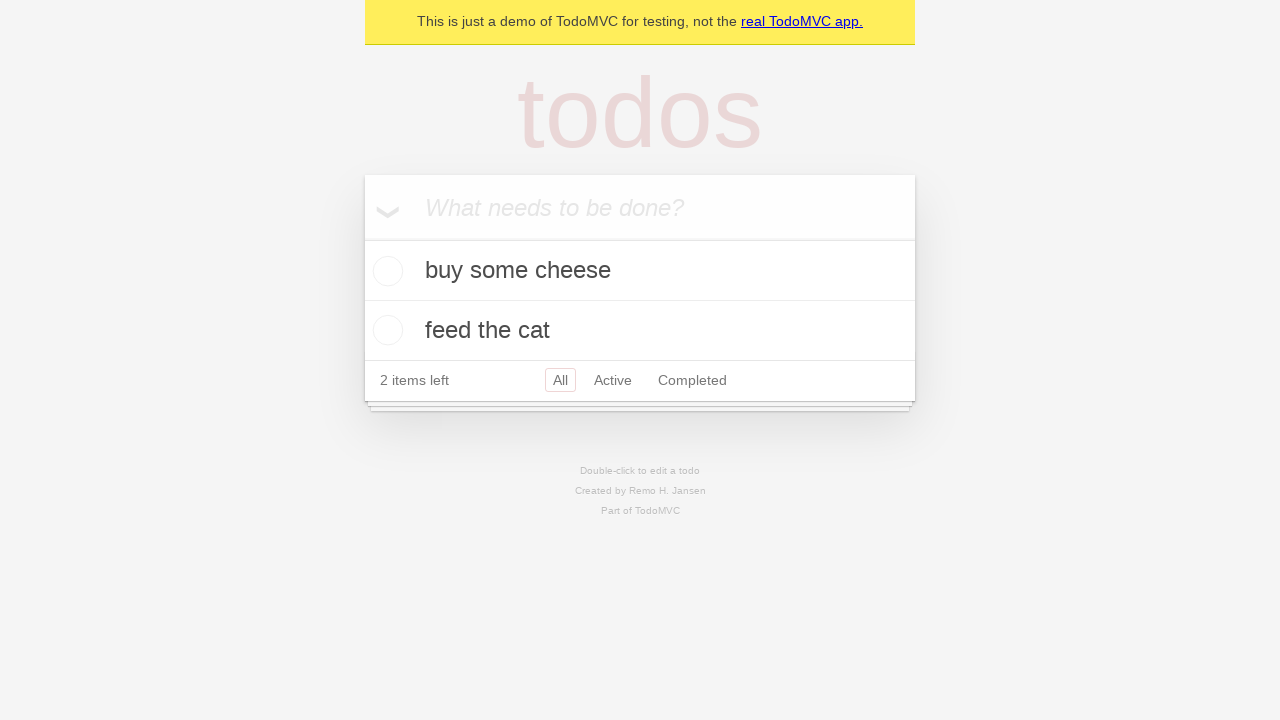

Located checkbox for first todo item
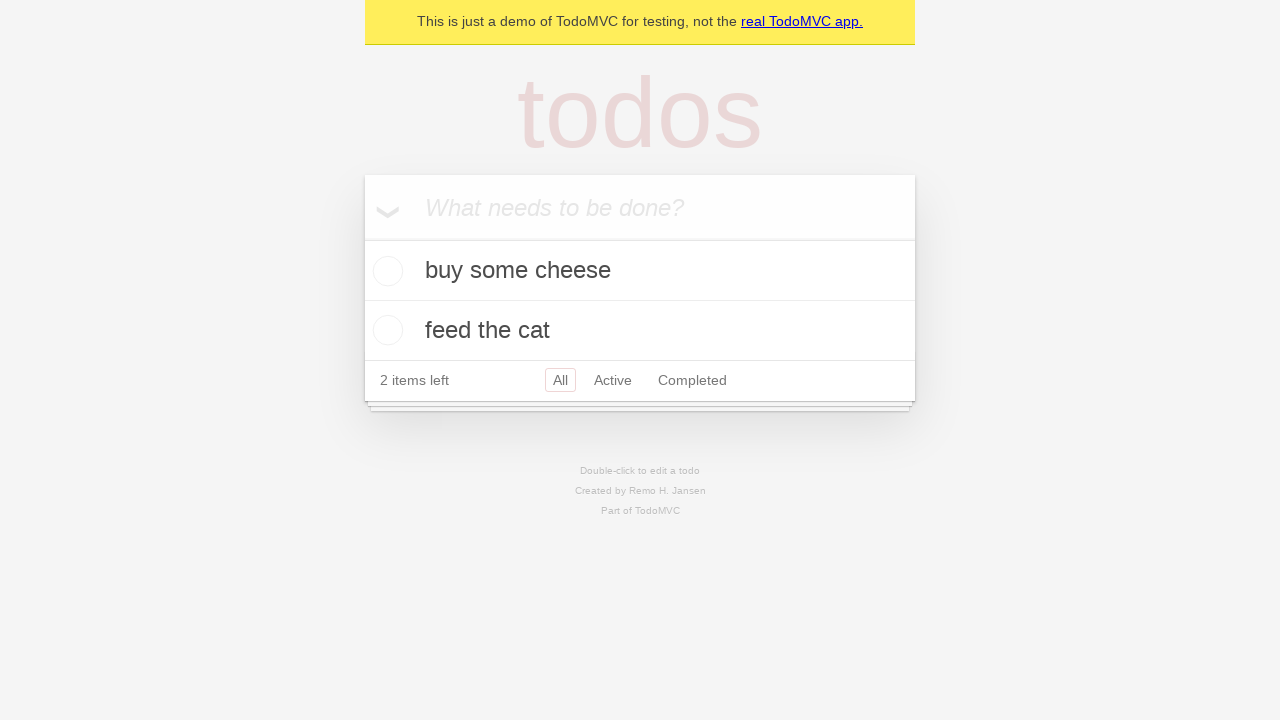

Checked the first todo item checkbox at (385, 271) on internal:testid=[data-testid="todo-item"s] >> nth=0 >> internal:role=checkbox
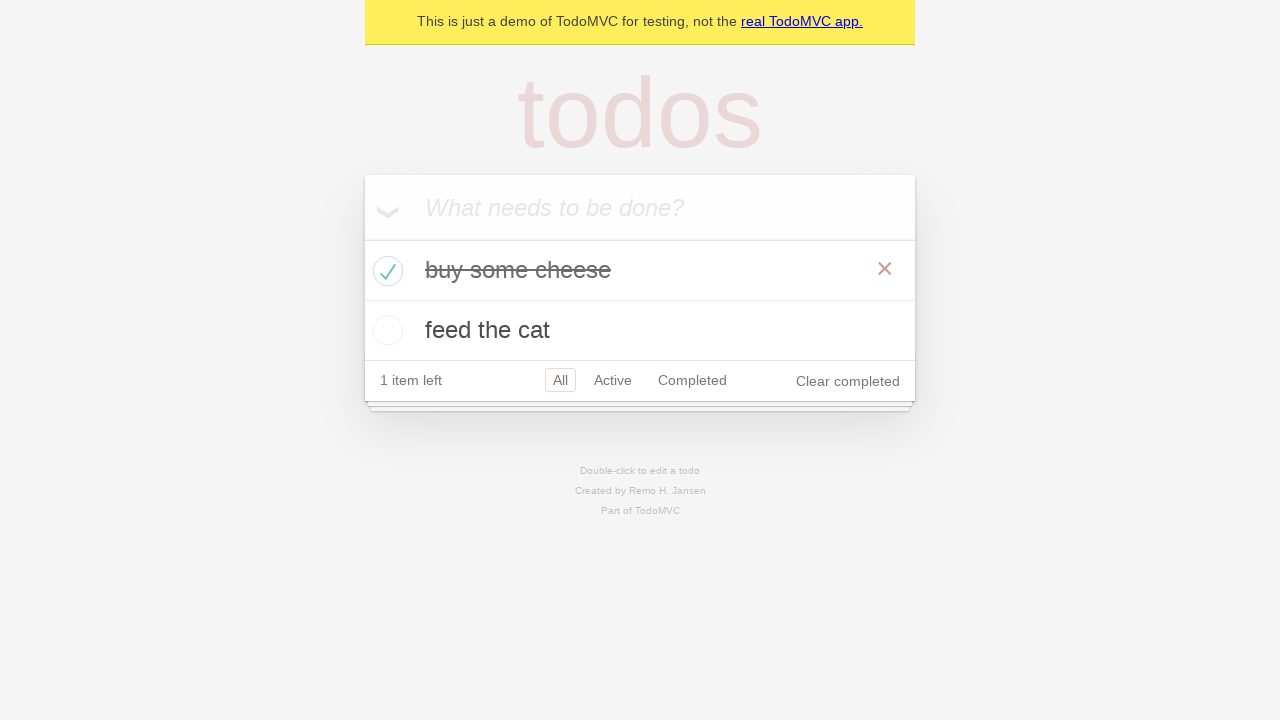

Unchecked the first todo item checkbox to mark it as incomplete at (385, 271) on internal:testid=[data-testid="todo-item"s] >> nth=0 >> internal:role=checkbox
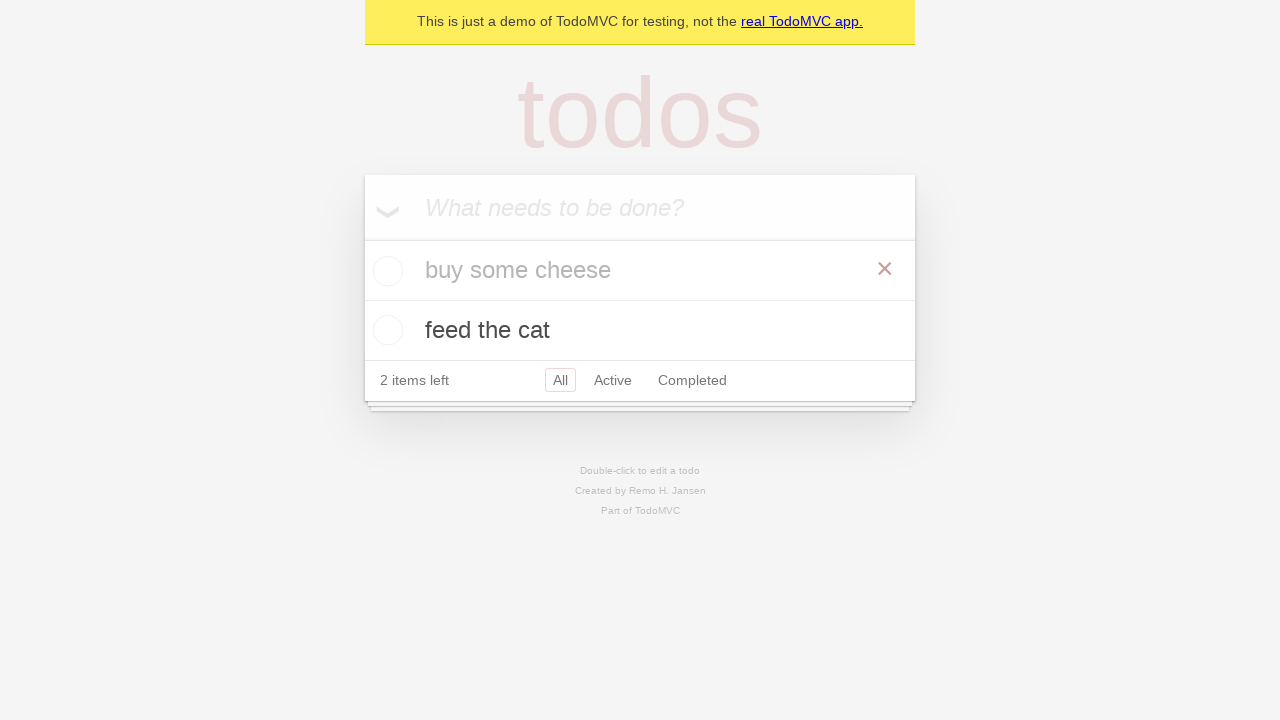

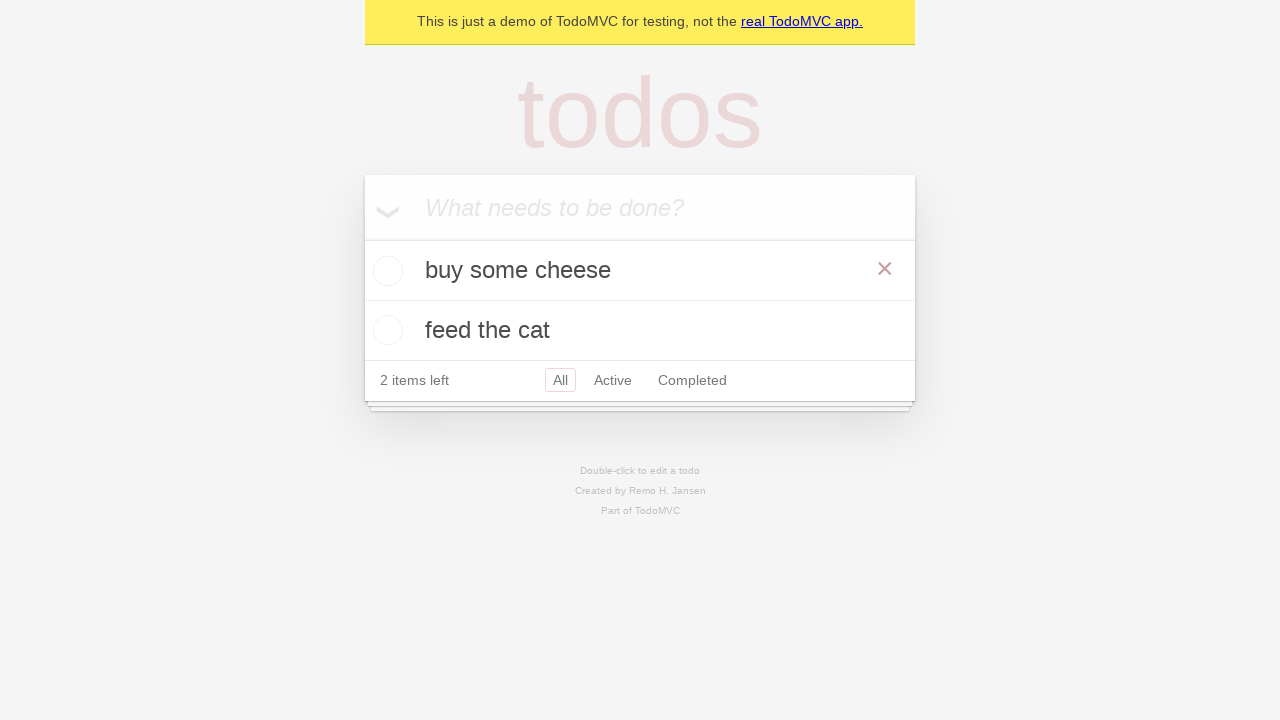